Tests the user registration flow on ParaBank demo site by filling out all registration form fields and submitting the form

Starting URL: https://parabank.parasoft.com/parabank/index.htm

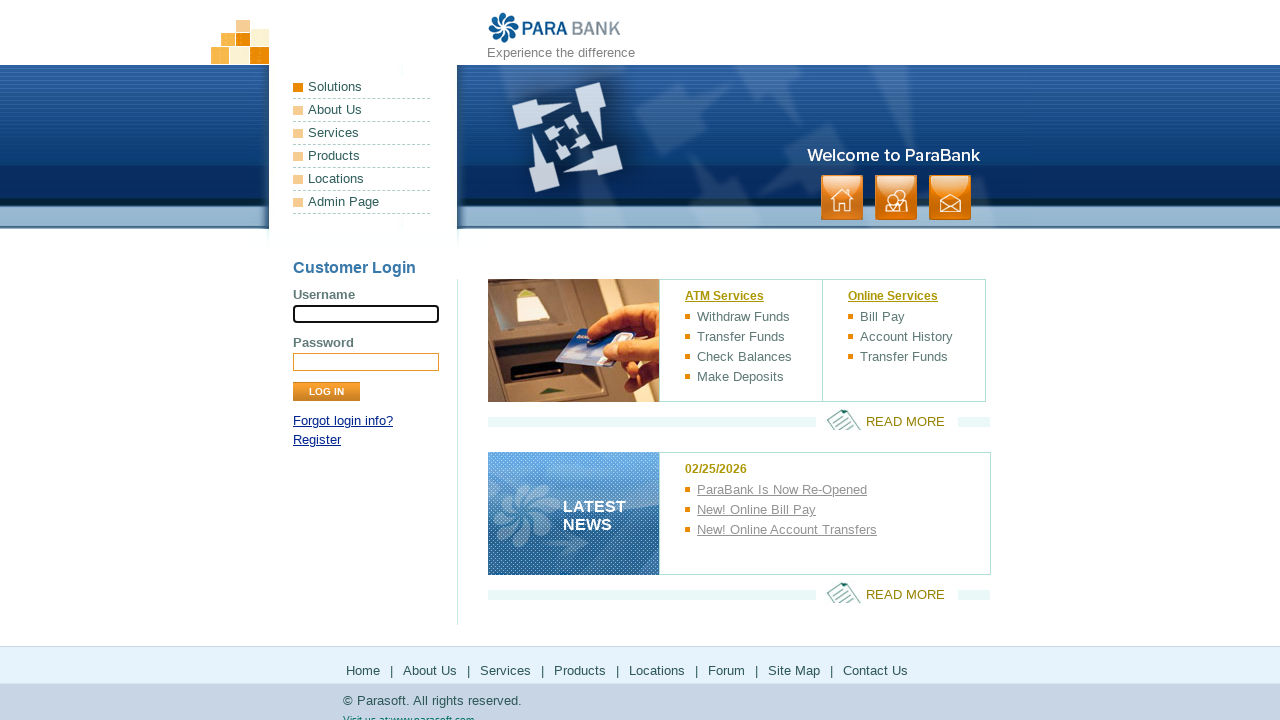

Clicked Register link to navigate to registration page at (317, 440) on a:text('Register')
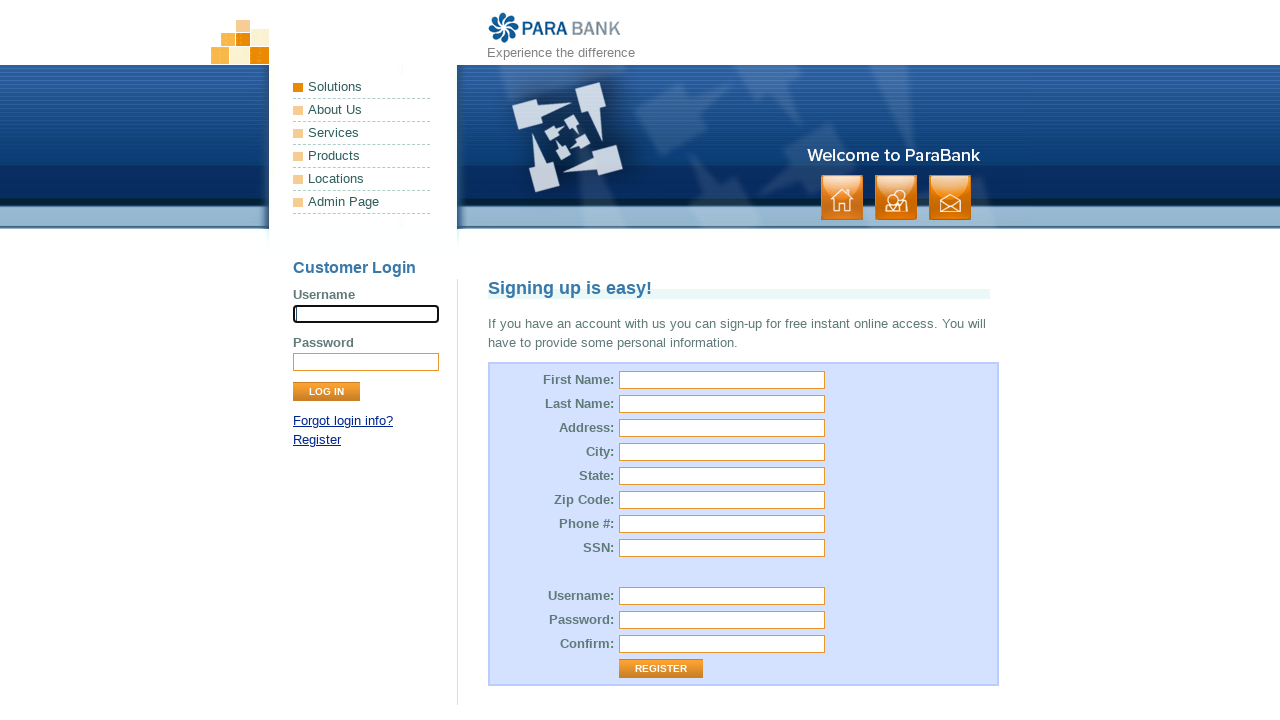

Filled in first name: John on #customer\.firstName
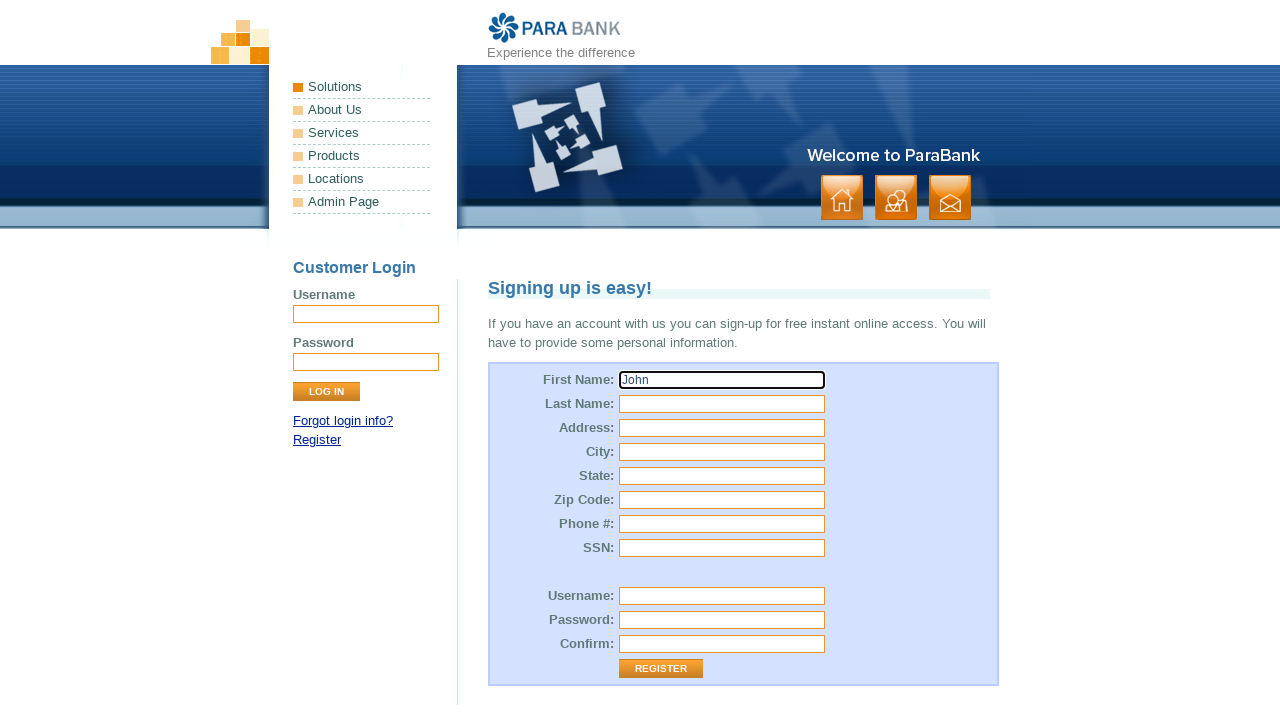

Filled in last name: Smith on #customer\.lastName
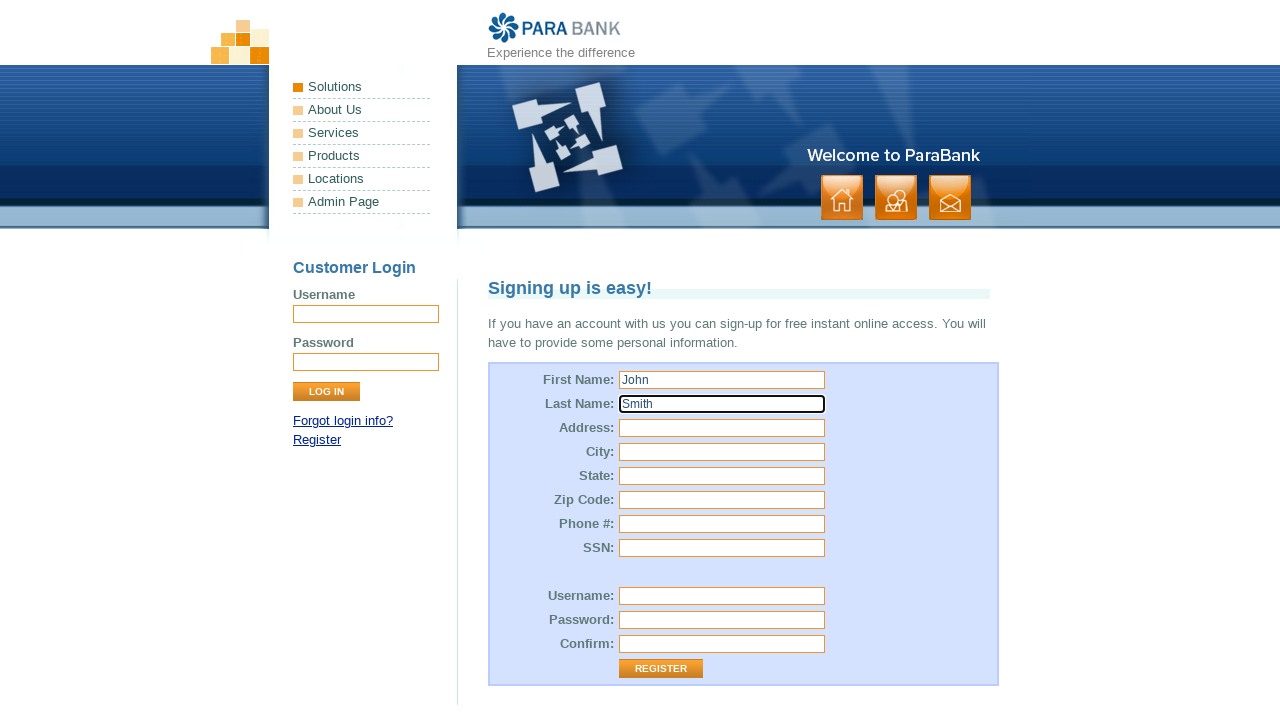

Filled in street address: 123 Tech Avenue on #customer\.address\.street
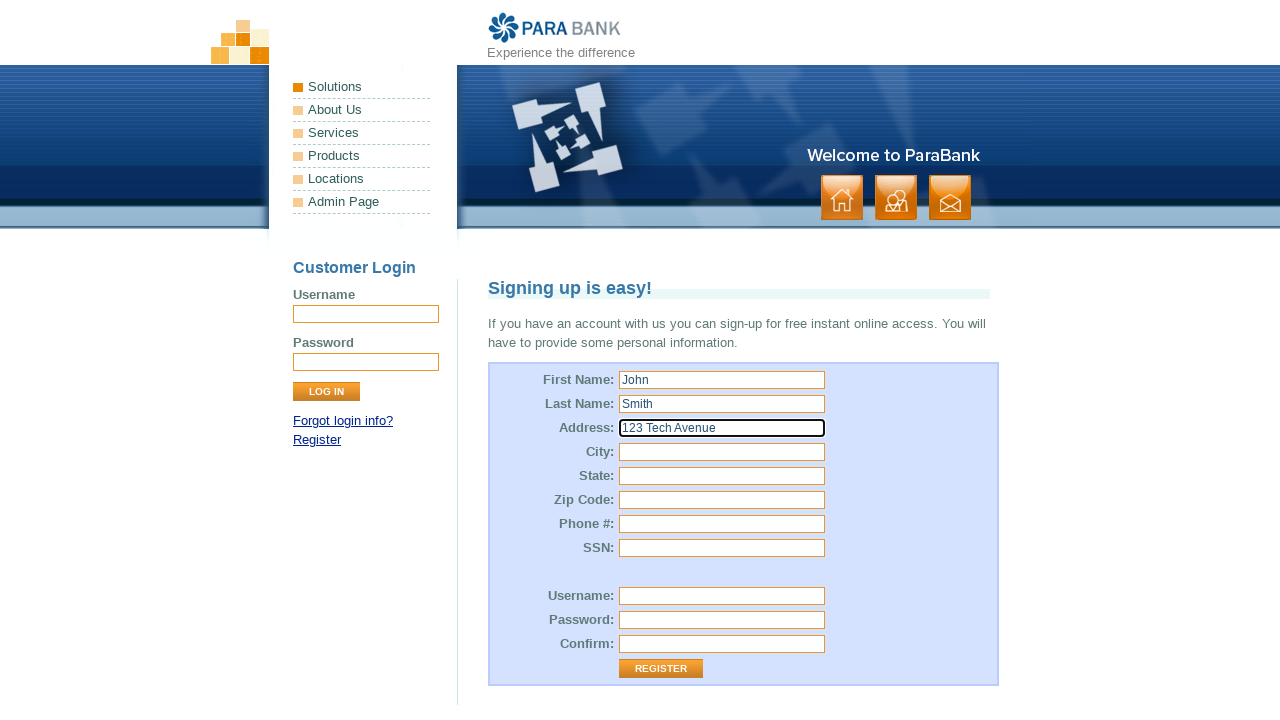

Filled in city: San Francisco on #customer\.address\.city
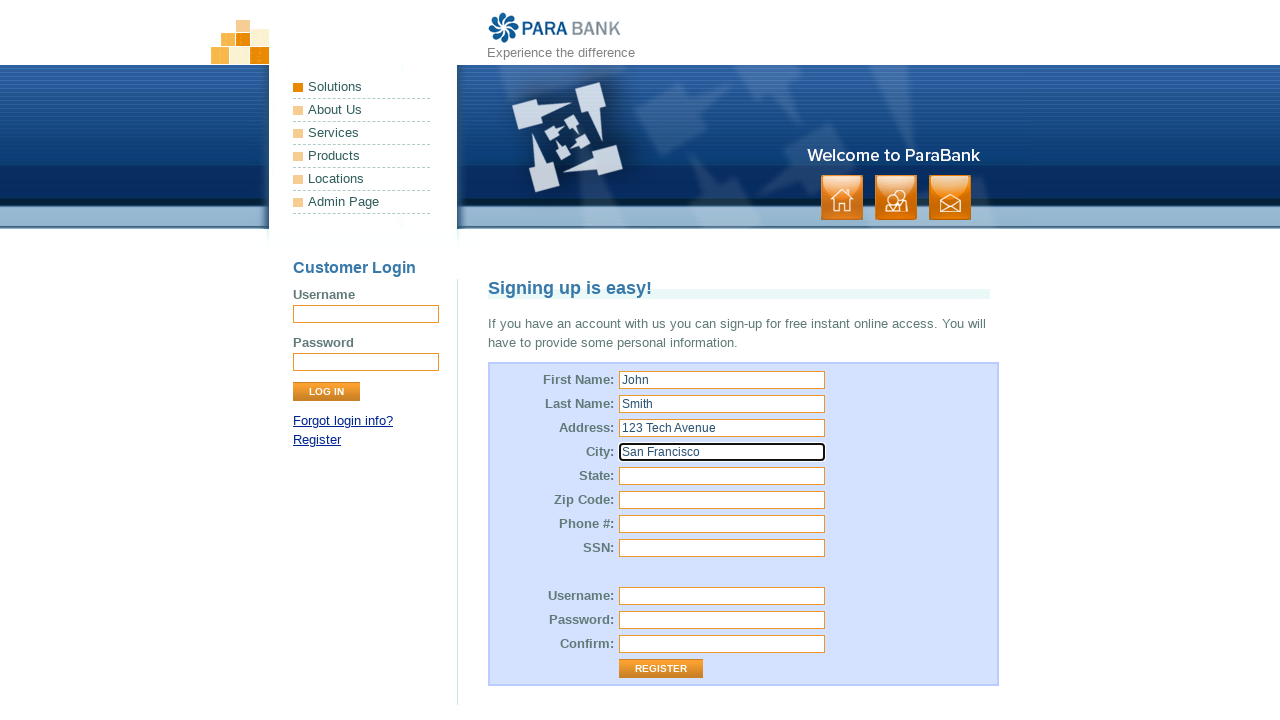

Filled in state: California on #customer\.address\.state
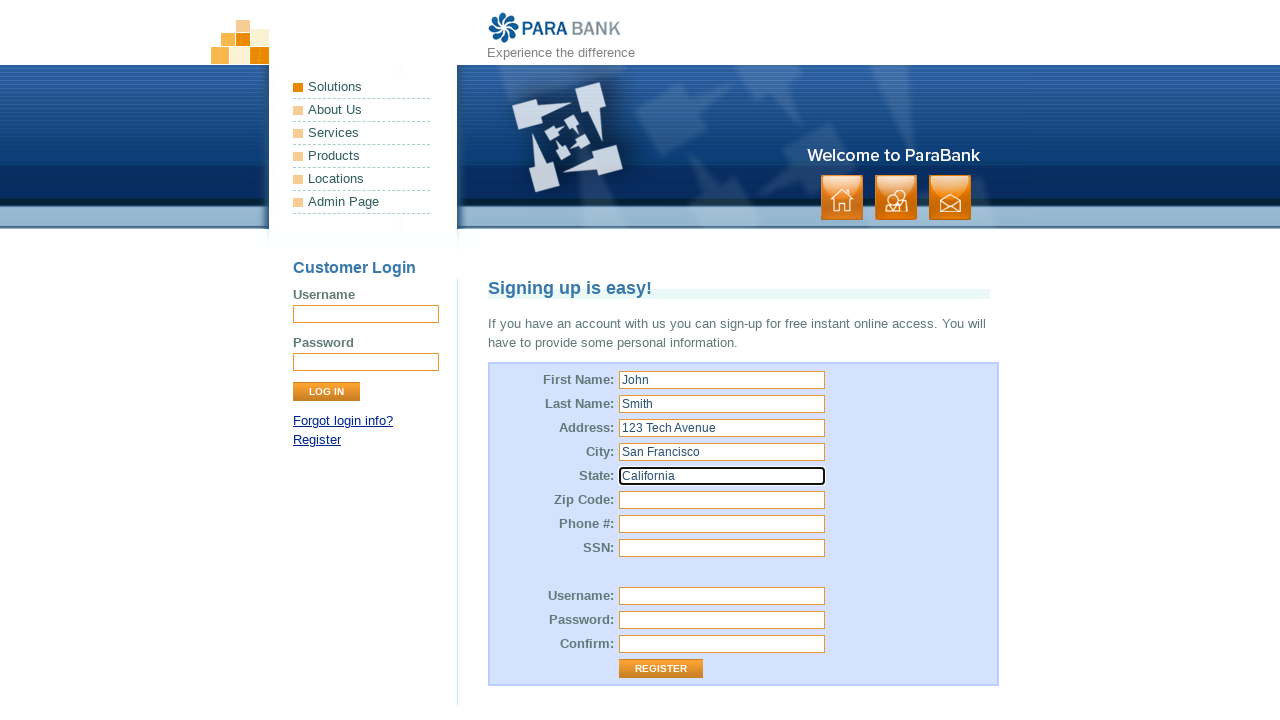

Filled in zip code: 94105 on #customer\.address\.zipCode
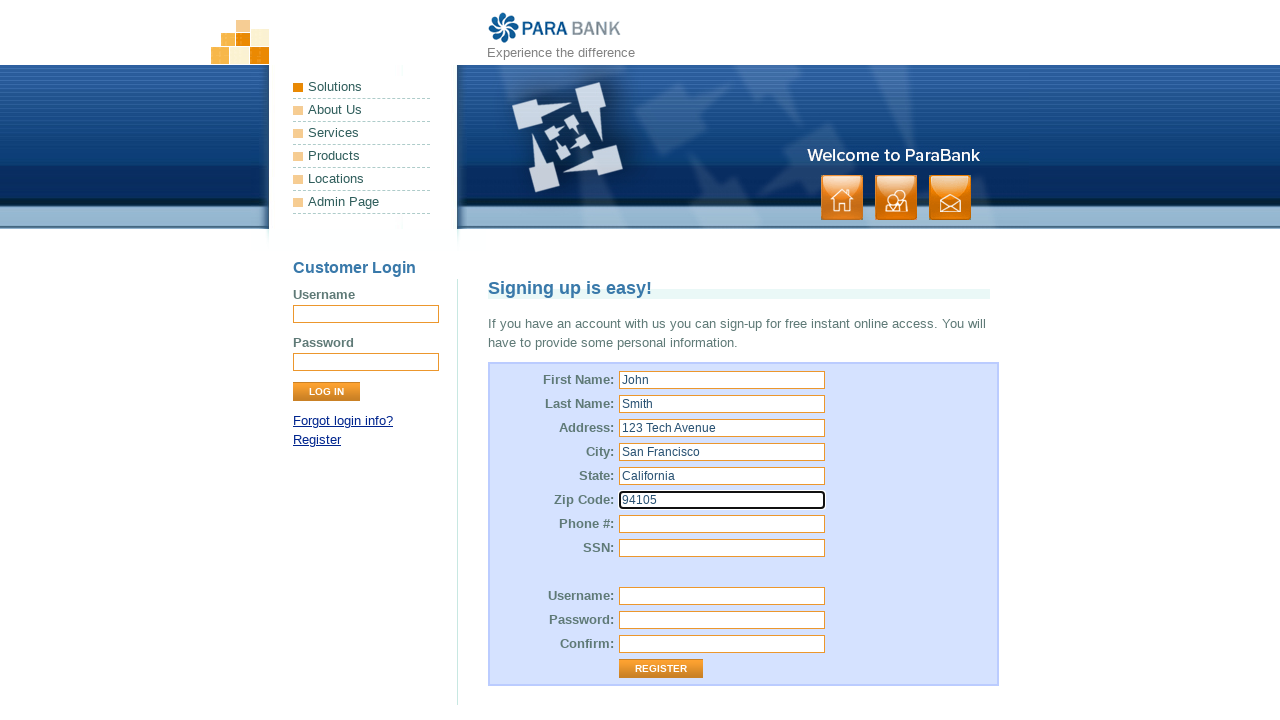

Filled in phone number: +1 415-555-0123 on #customer\.phoneNumber
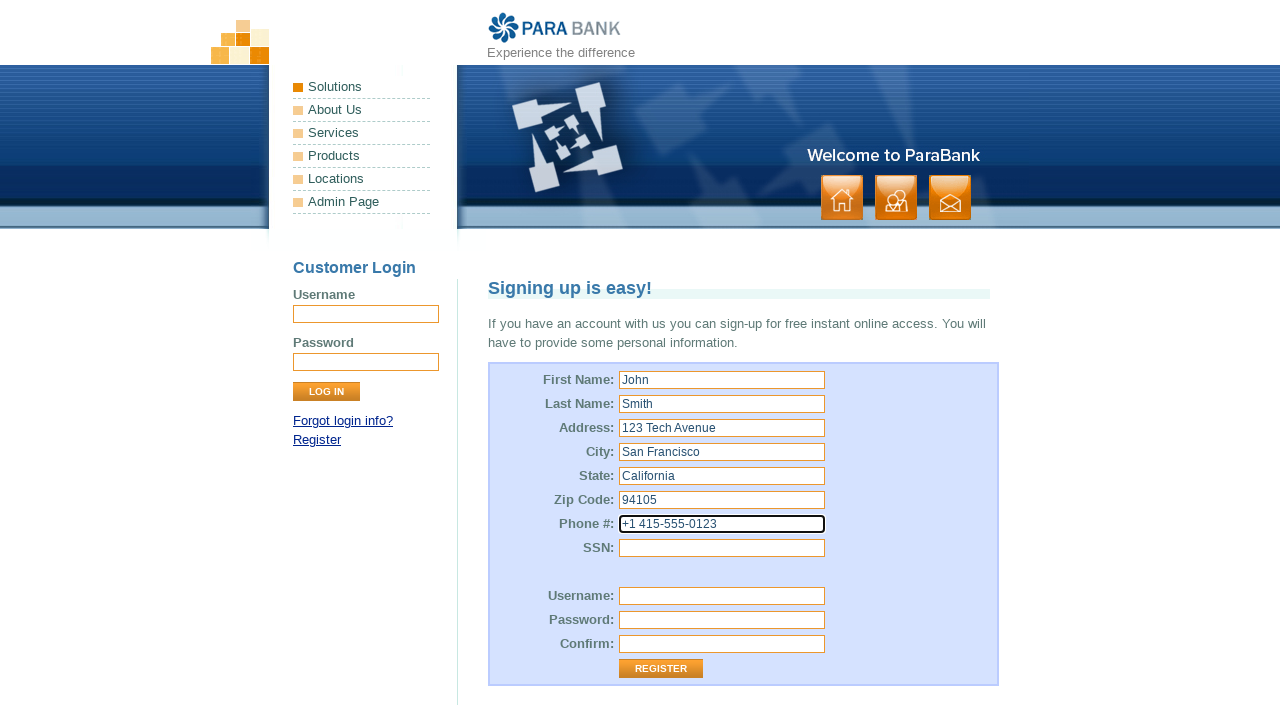

Filled in SSN: 123-45-6789 on #customer\.ssn
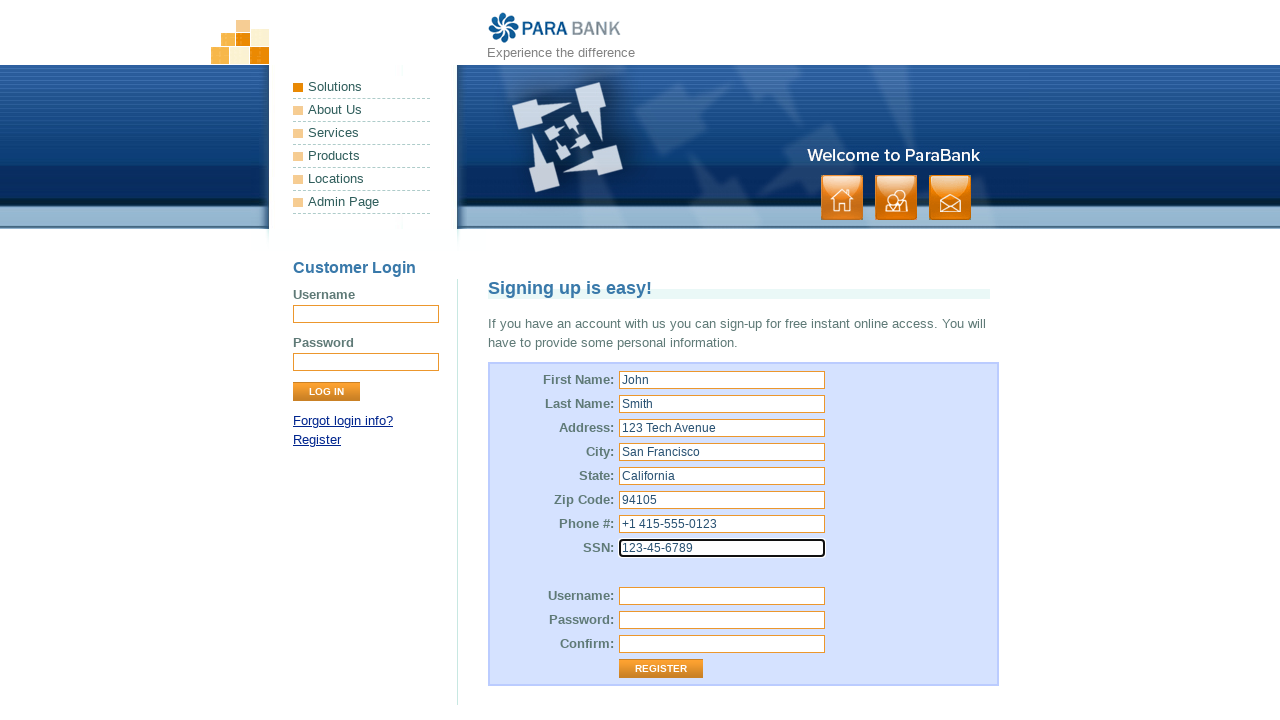

Filled in username: testuser2024 on #customer\.username
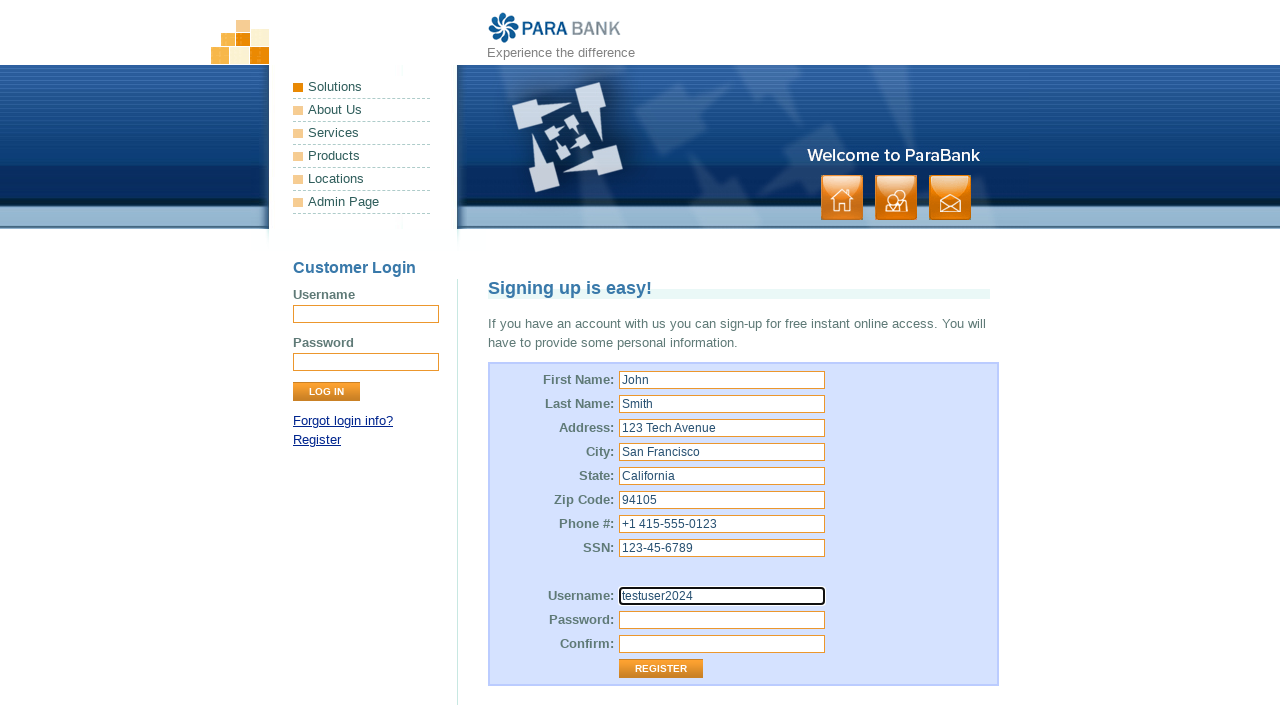

Filled in password on #customer\.password
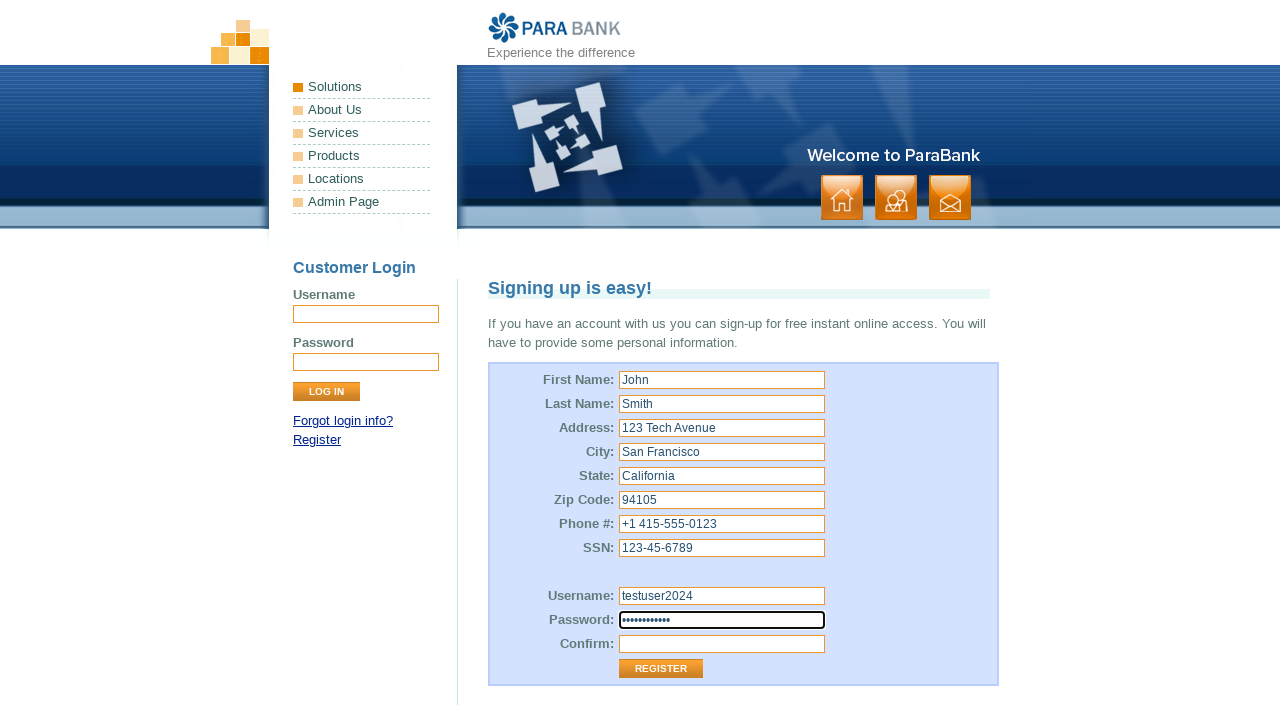

Filled in repeated password on #repeatedPassword
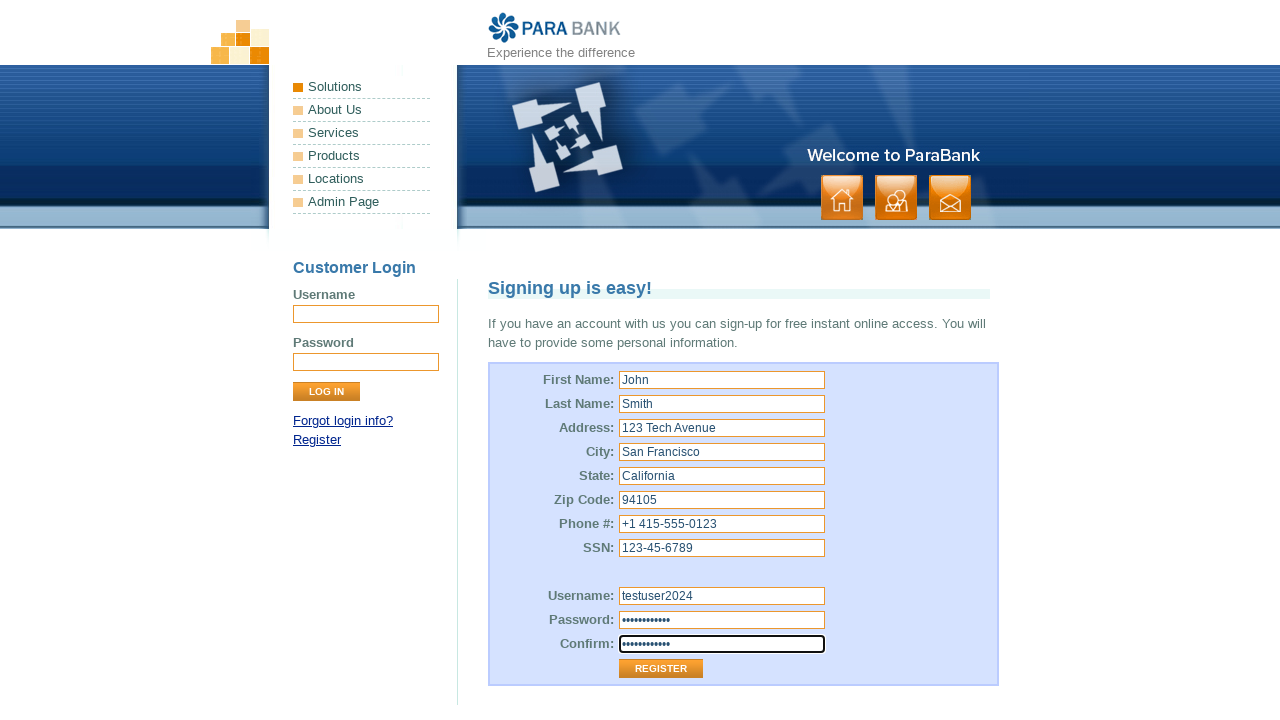

Clicked Register button to submit the registration form at (661, 669) on input[value='Register']
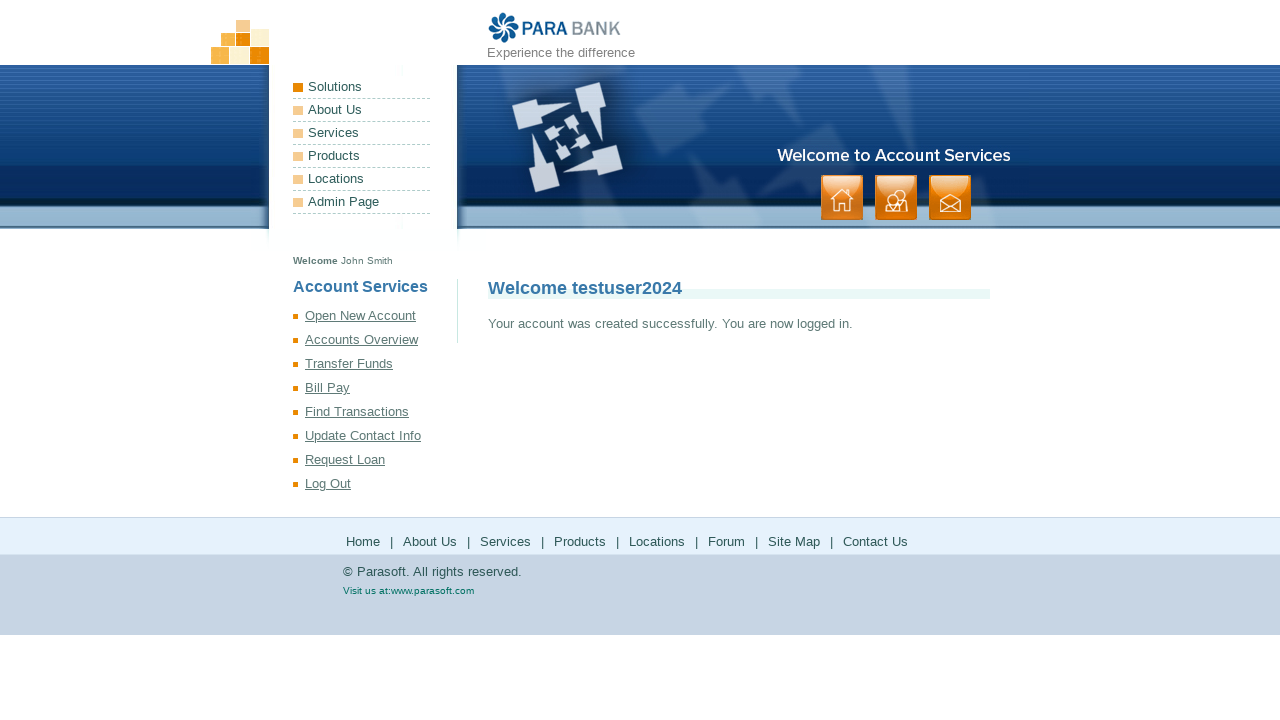

Waited 3 seconds for registration completion
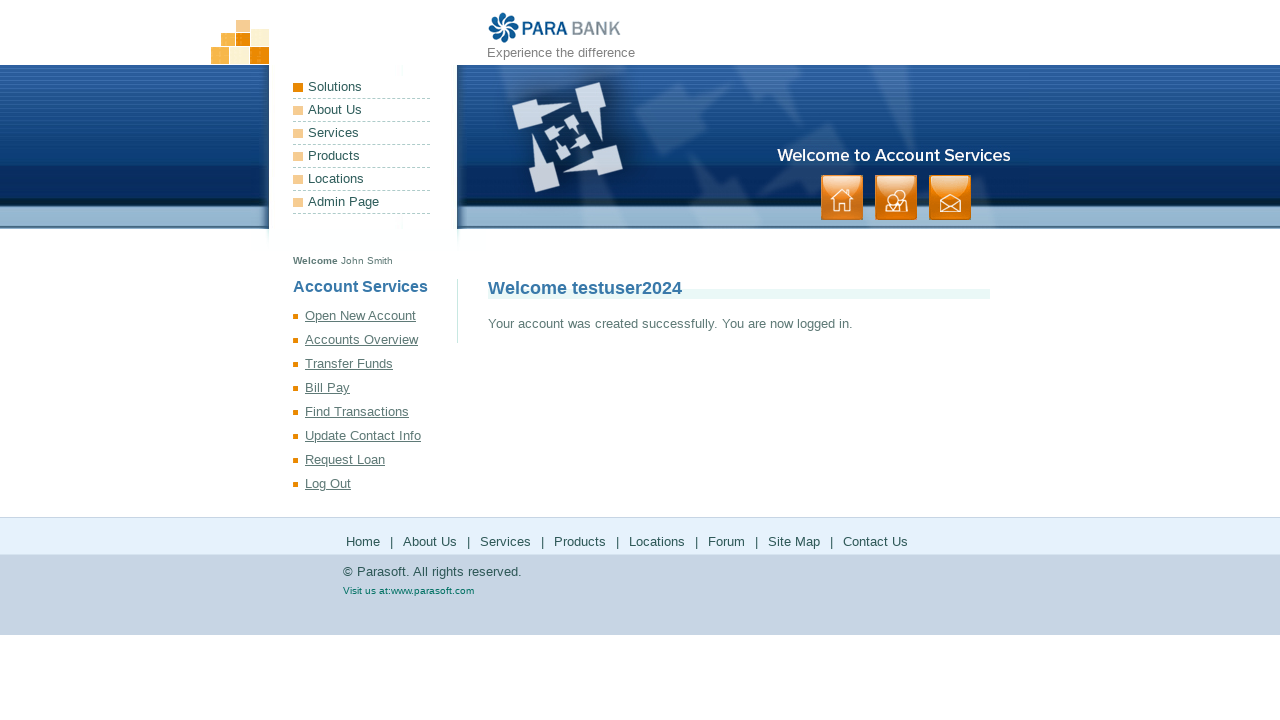

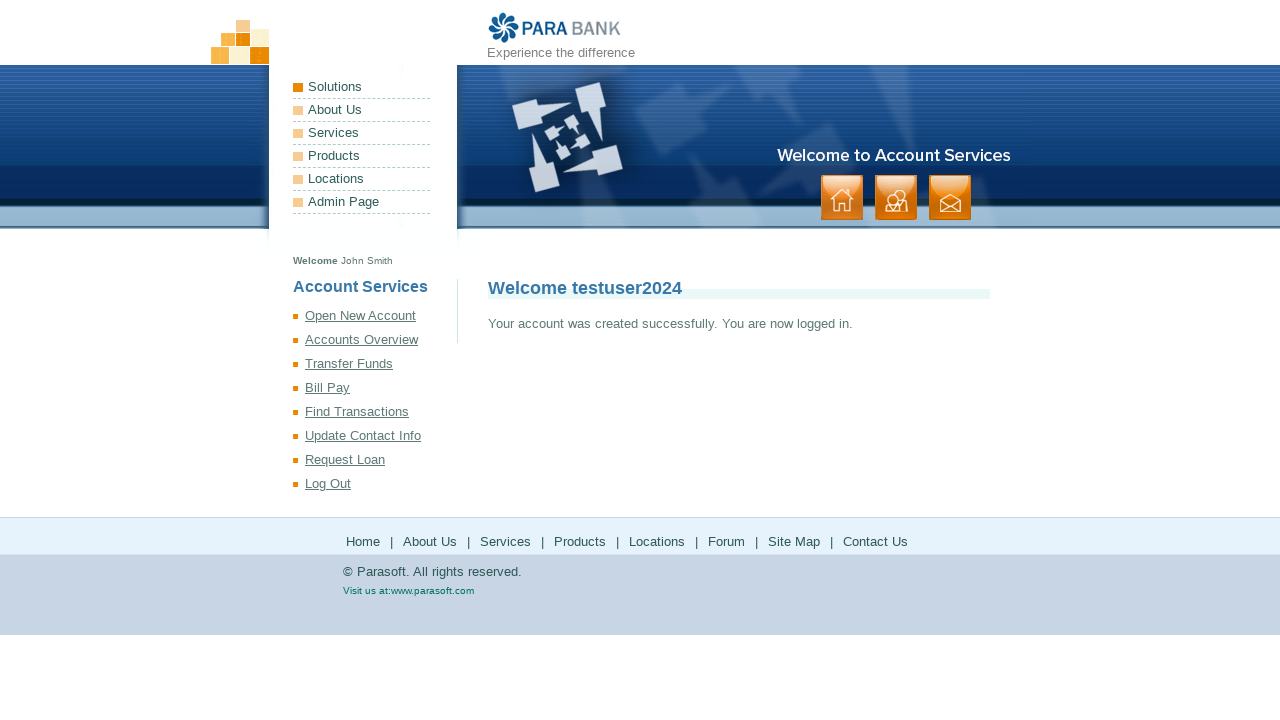